Tests that the todo counter displays the correct number of items

Starting URL: https://demo.playwright.dev/todomvc

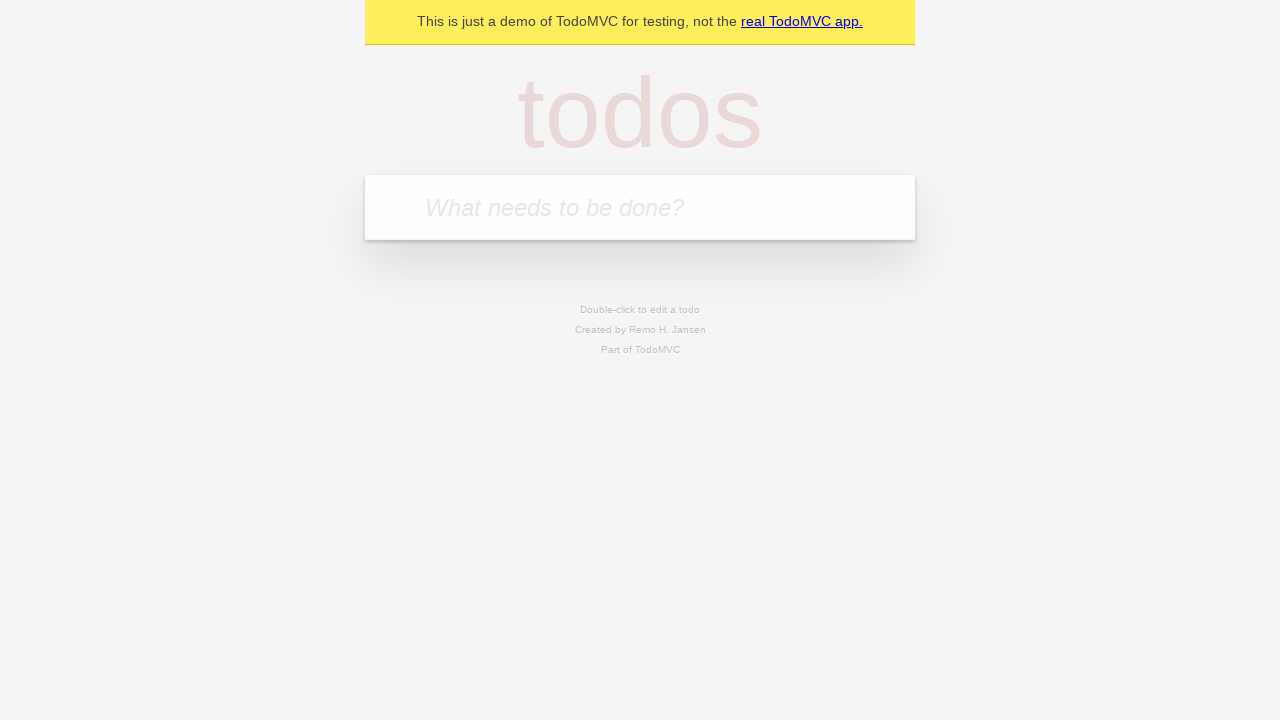

Located the todo input field with placeholder 'What needs to be done?'
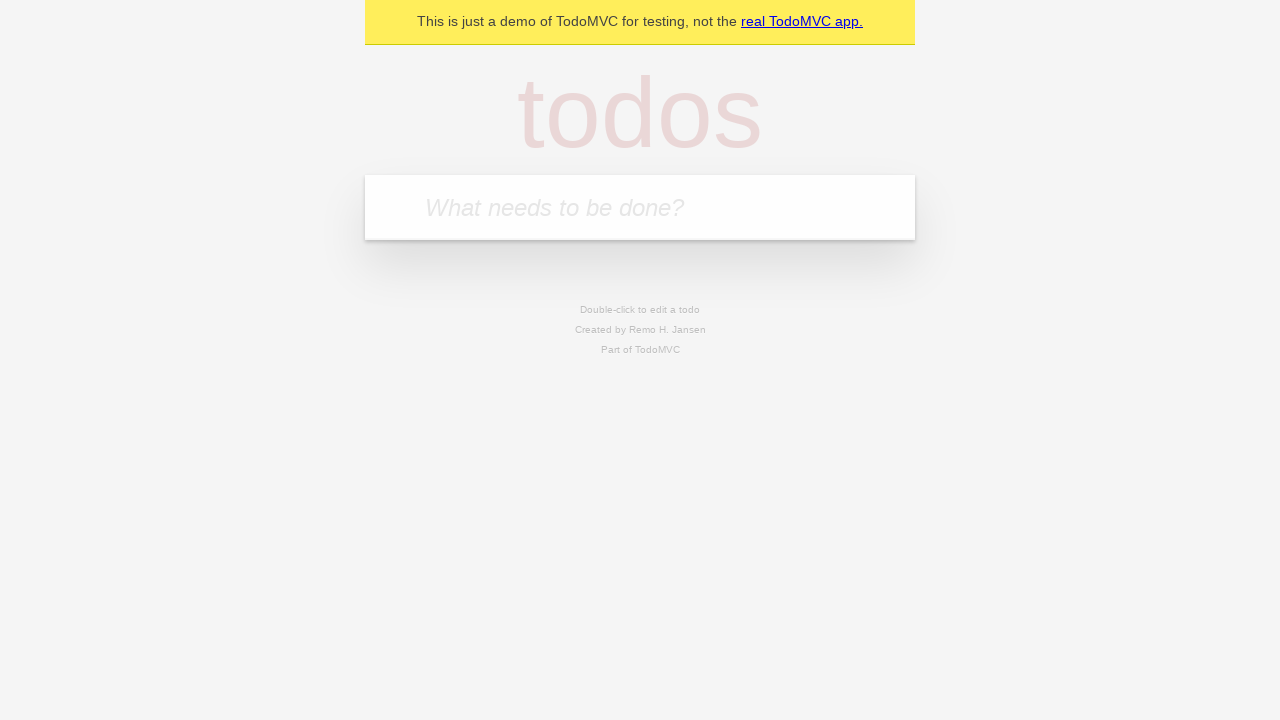

Filled todo input with 'buy some cheese' on internal:attr=[placeholder="What needs to be done?"i]
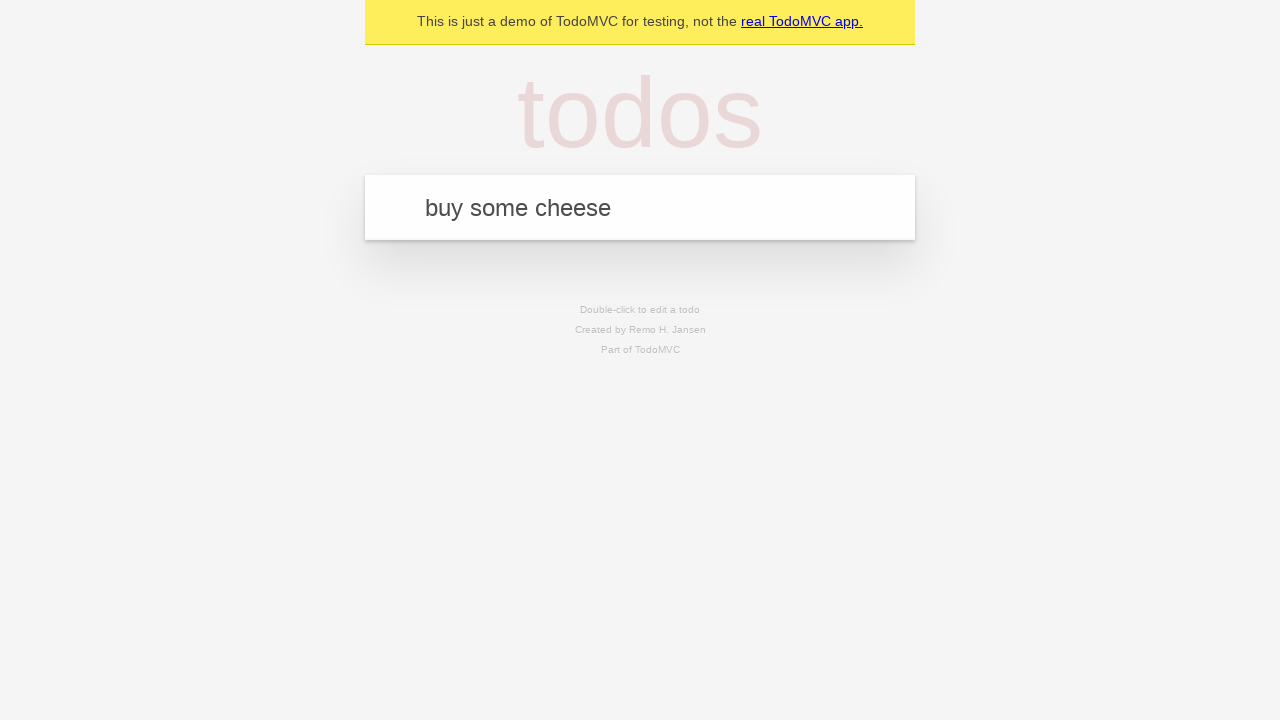

Pressed Enter to add 'buy some cheese' todo item on internal:attr=[placeholder="What needs to be done?"i]
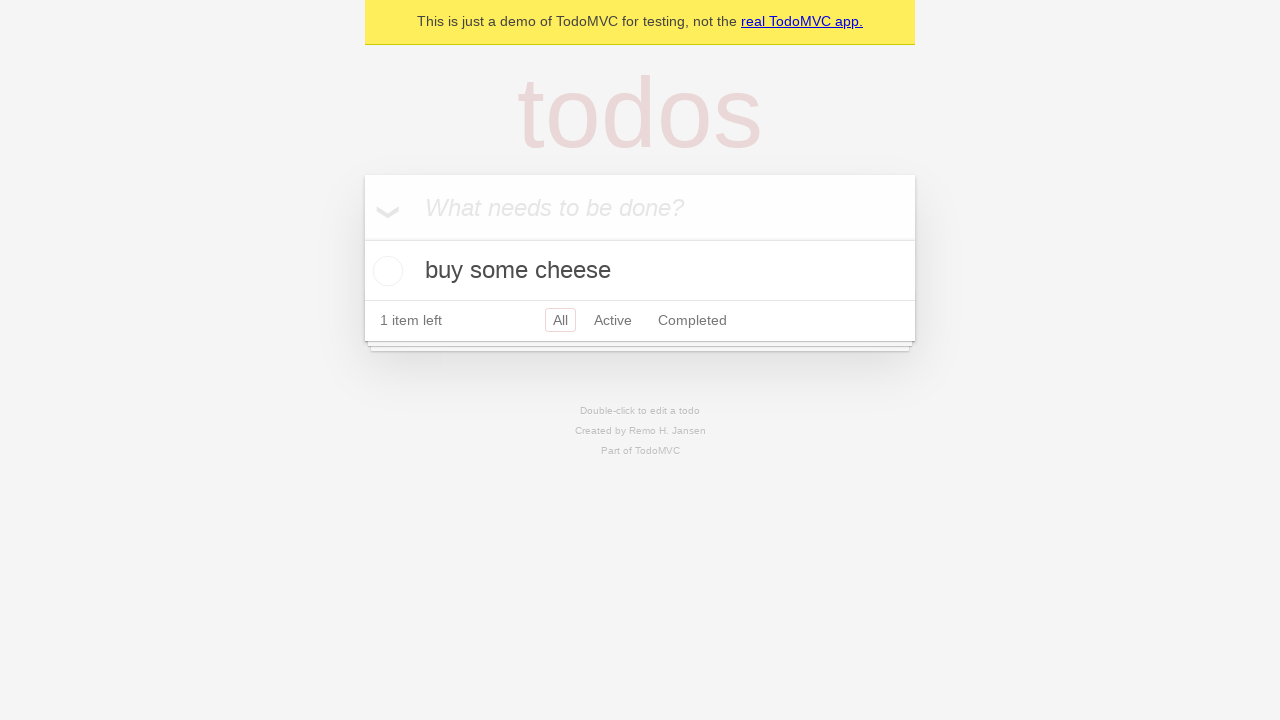

Waited for todo counter element to be visible
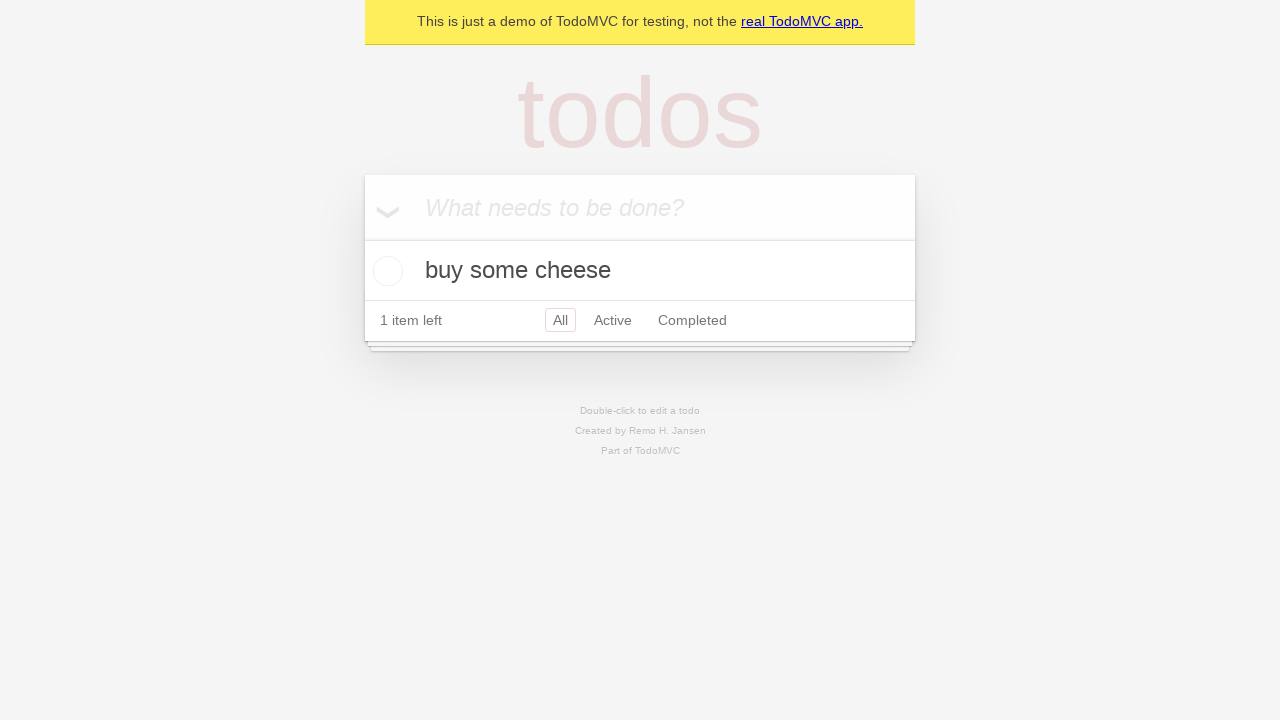

Filled todo input with 'feed the cat' on internal:attr=[placeholder="What needs to be done?"i]
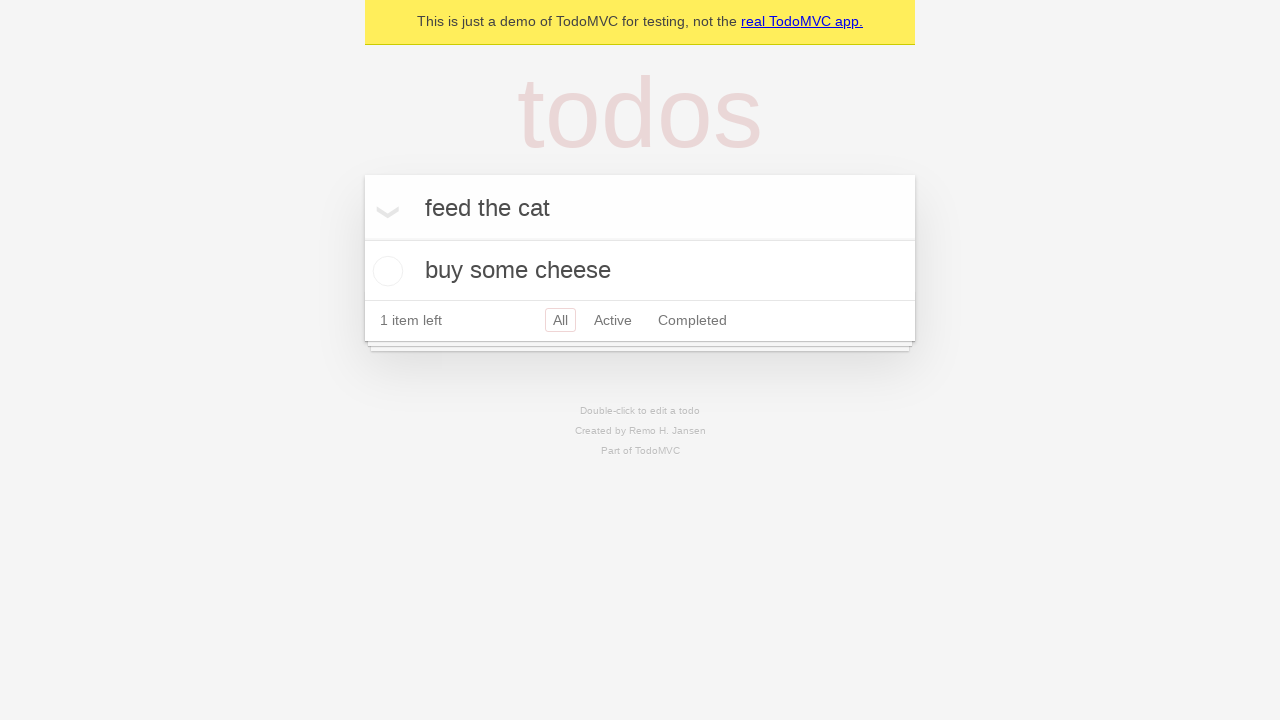

Pressed Enter to add 'feed the cat' todo item on internal:attr=[placeholder="What needs to be done?"i]
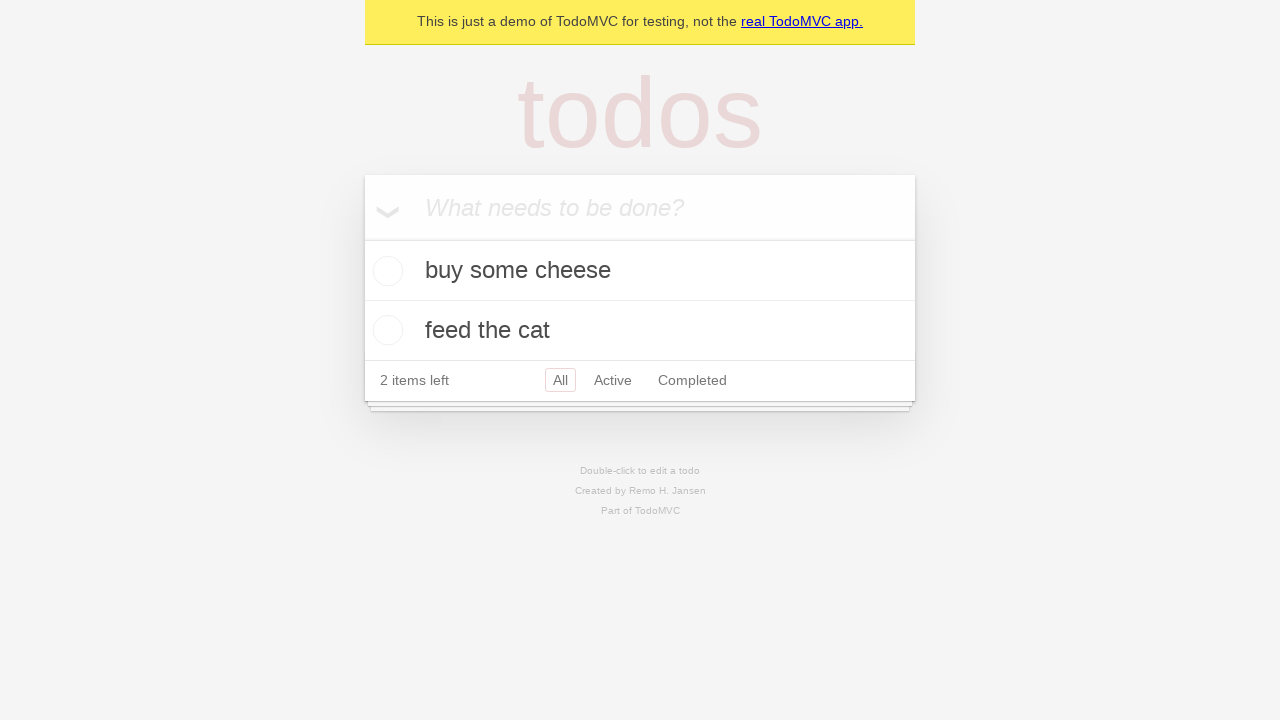

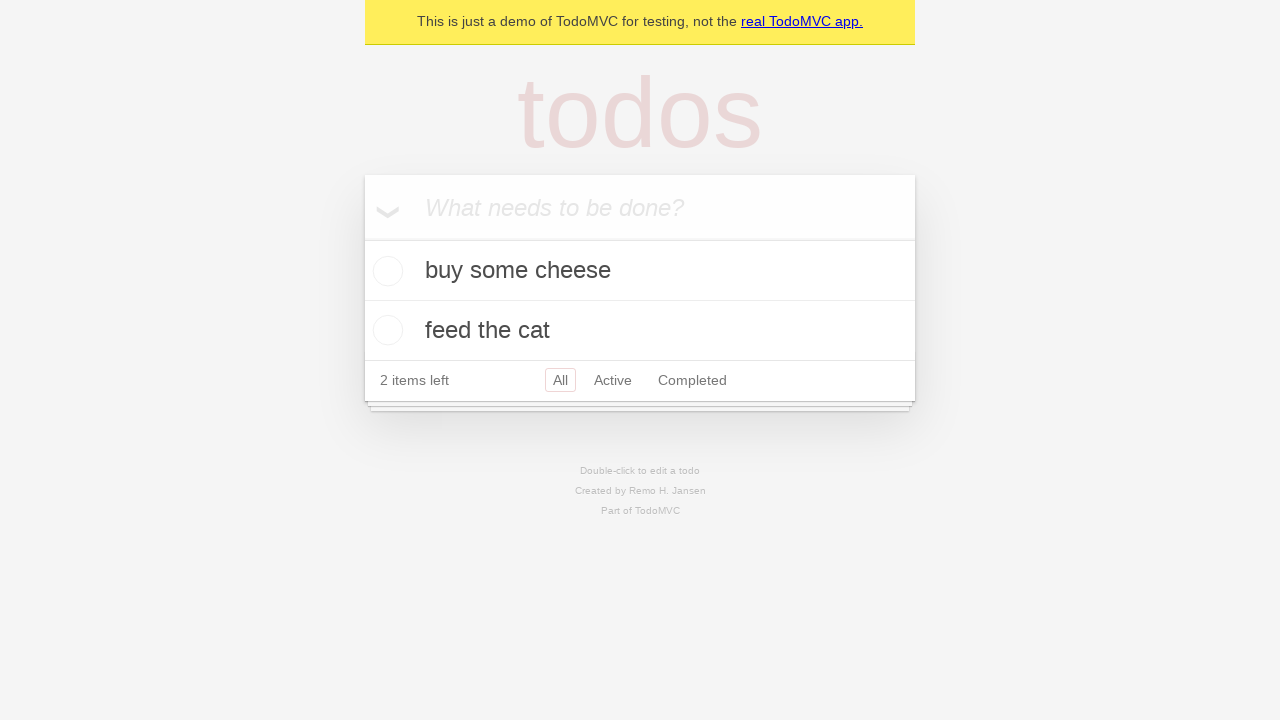